Tests alert handling by clicking a button, accepting a JavaScript alert, reading a value from the page, calculating a mathematical result, entering it into an input field, and submitting the form.

Starting URL: http://suninjuly.github.io/alert_accept.html

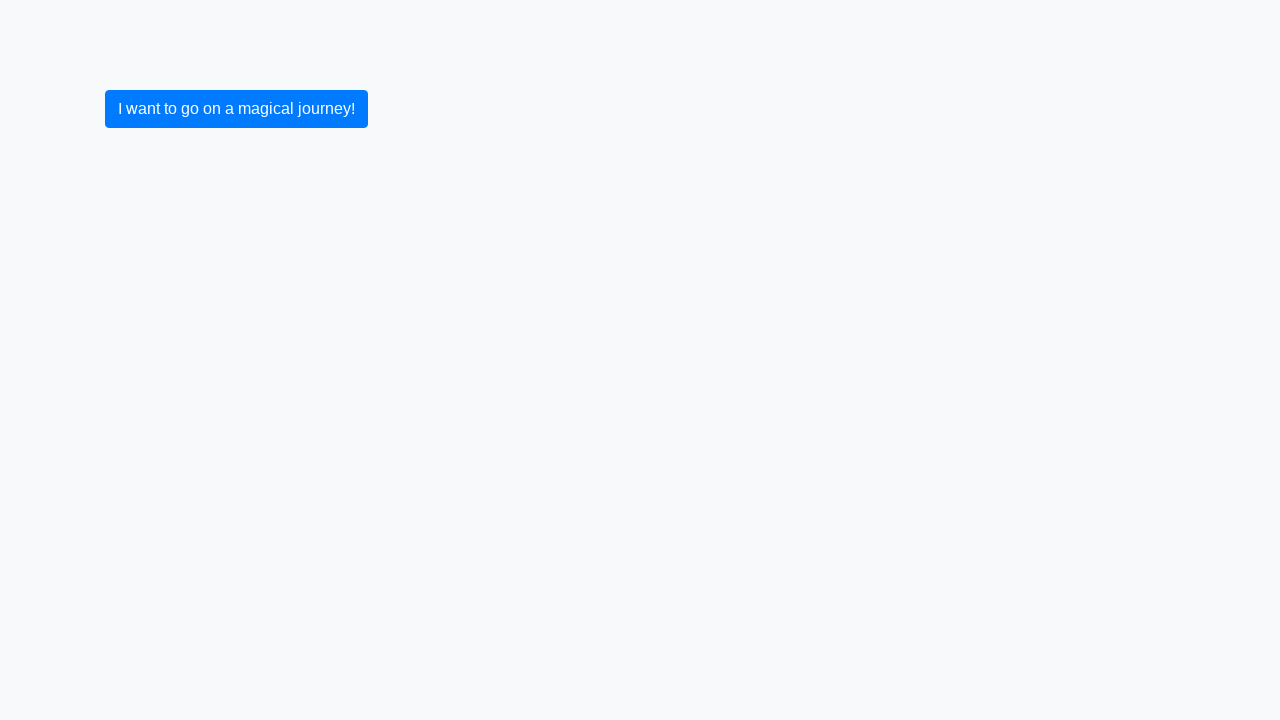

Clicked initial button at (236, 109) on button.btn
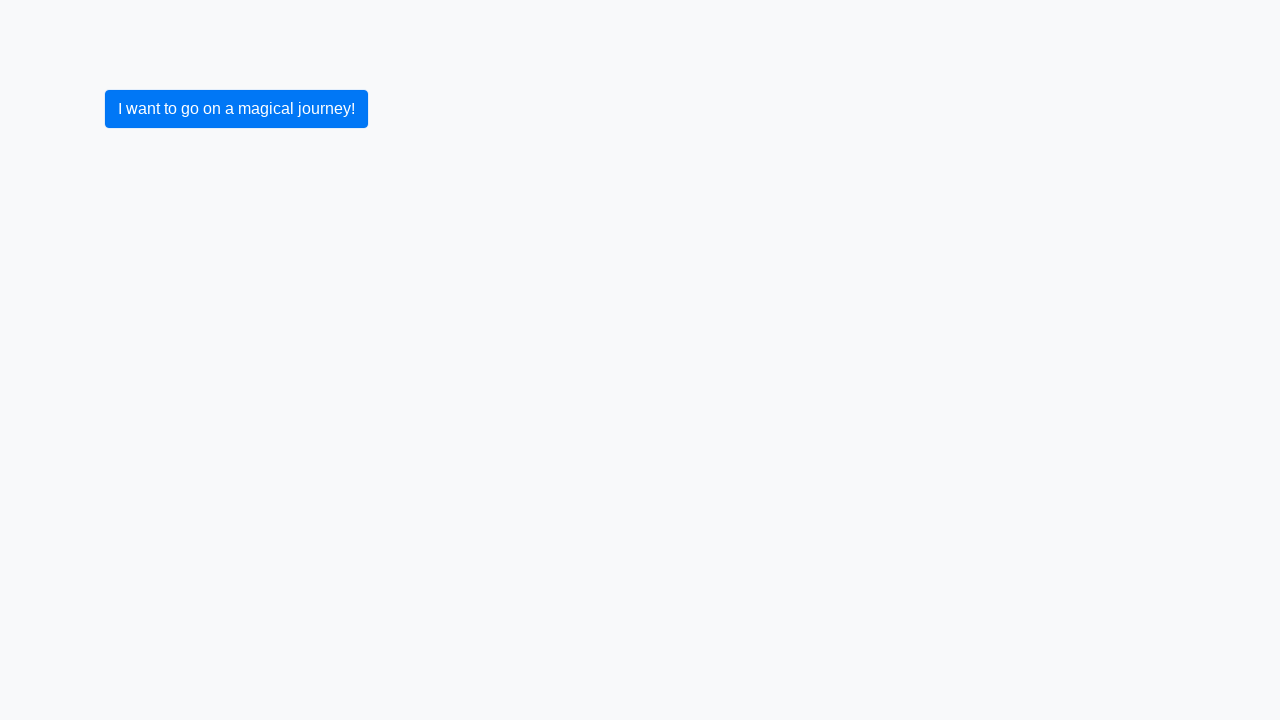

Set up dialog handler to accept alerts
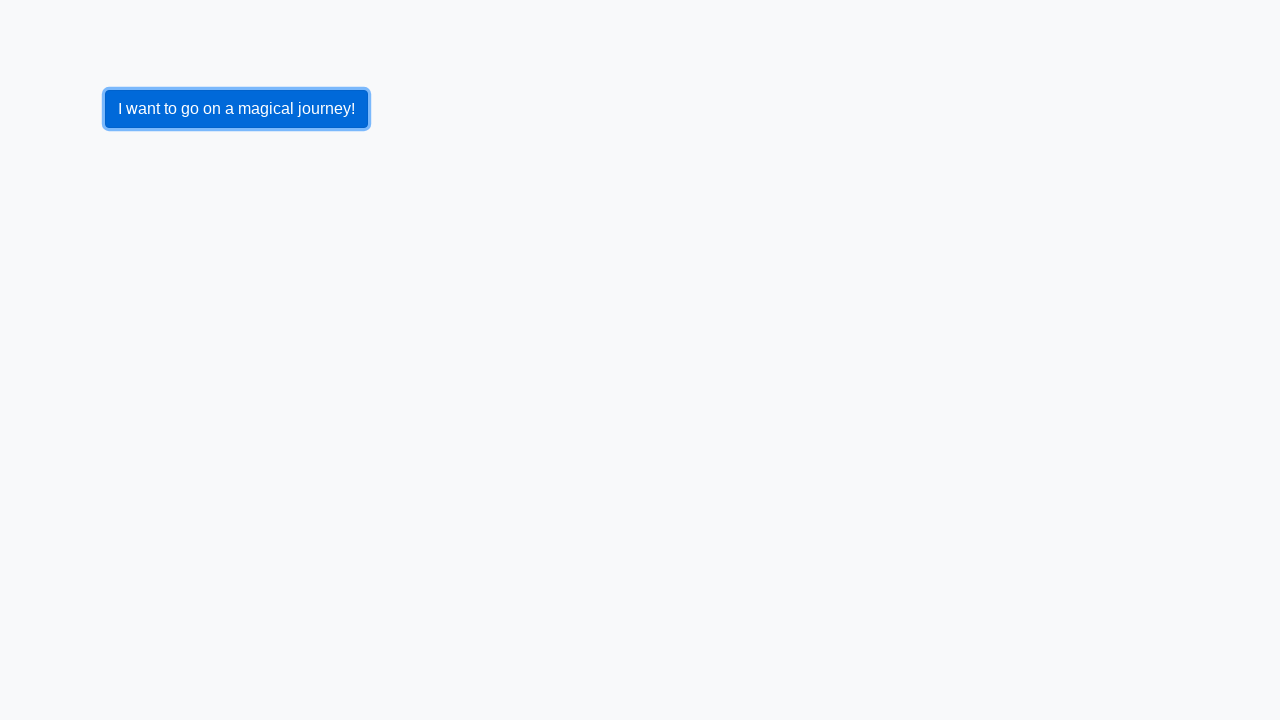

Clicked button to trigger alert dialog at (236, 109) on button.btn
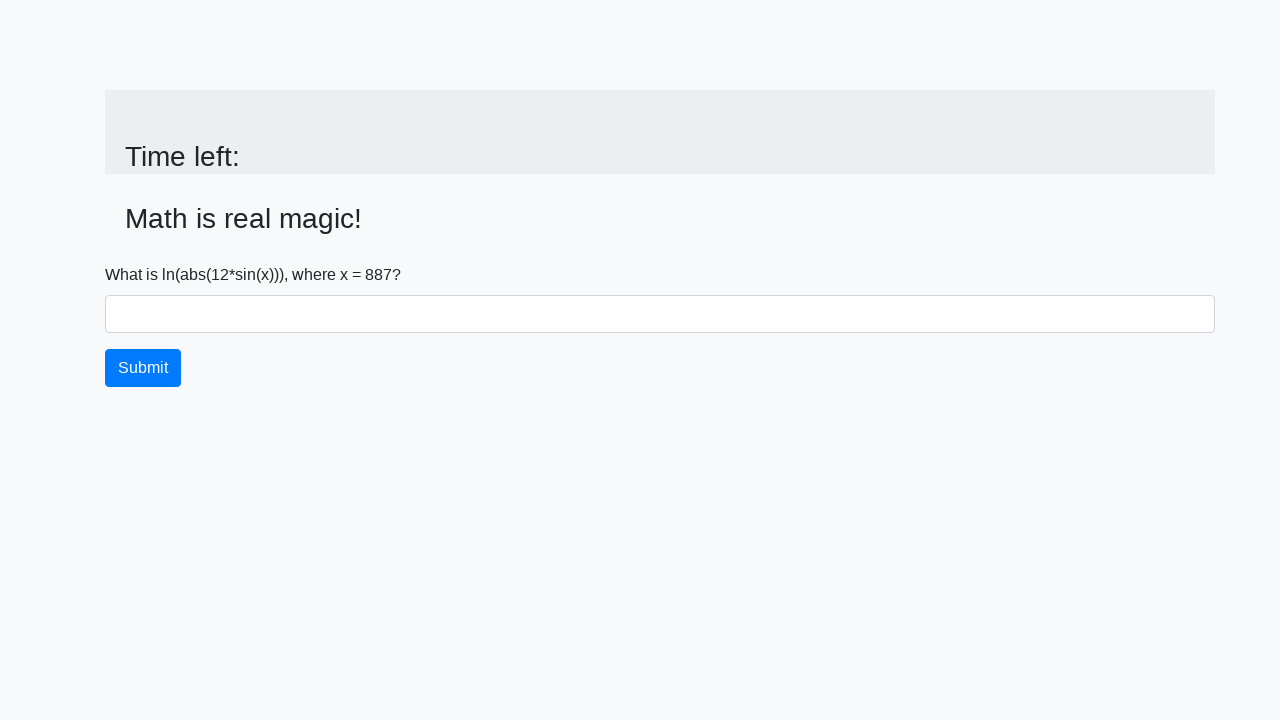

Alert accepted and input value element loaded
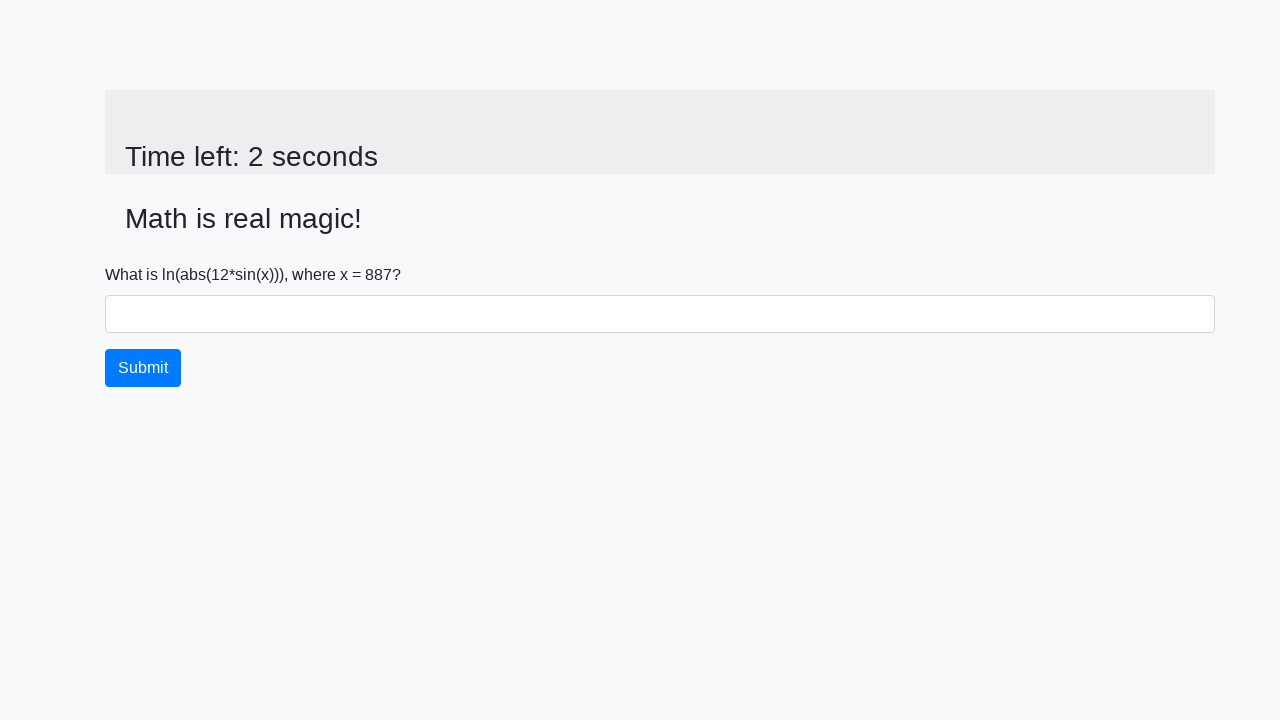

Retrieved x value from page: 887
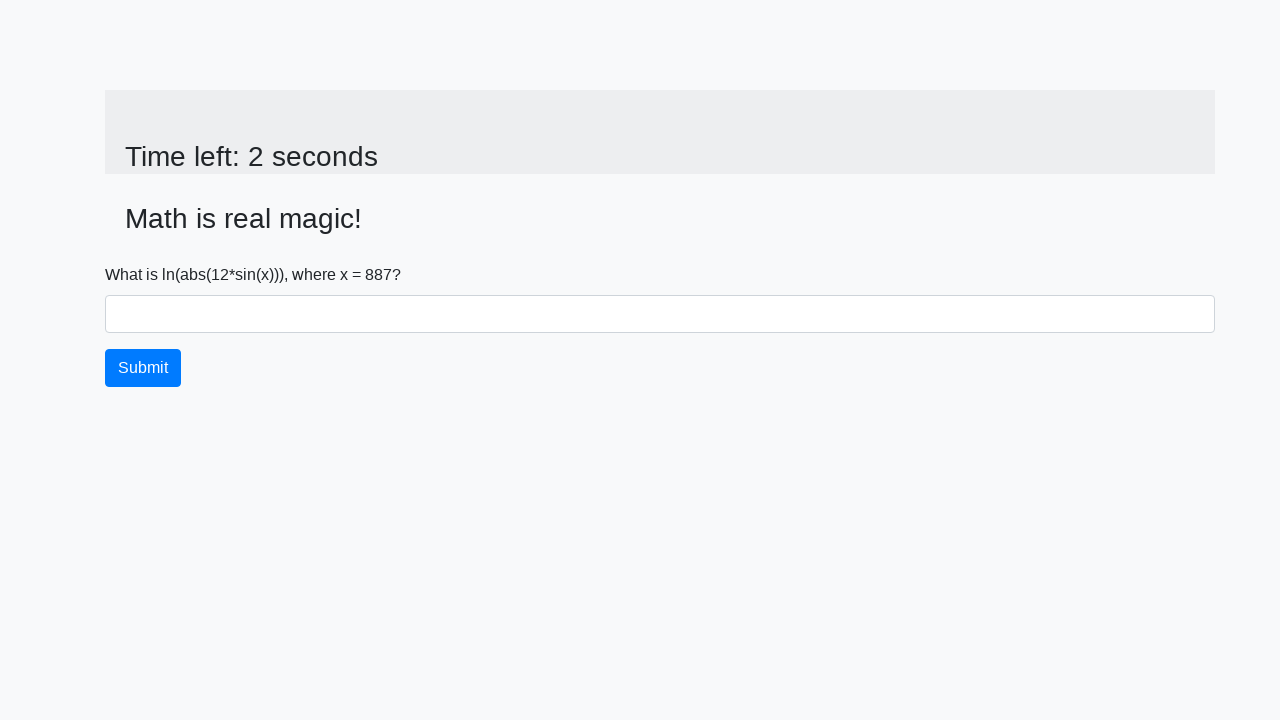

Calculated mathematical result: 2.3543635754955137
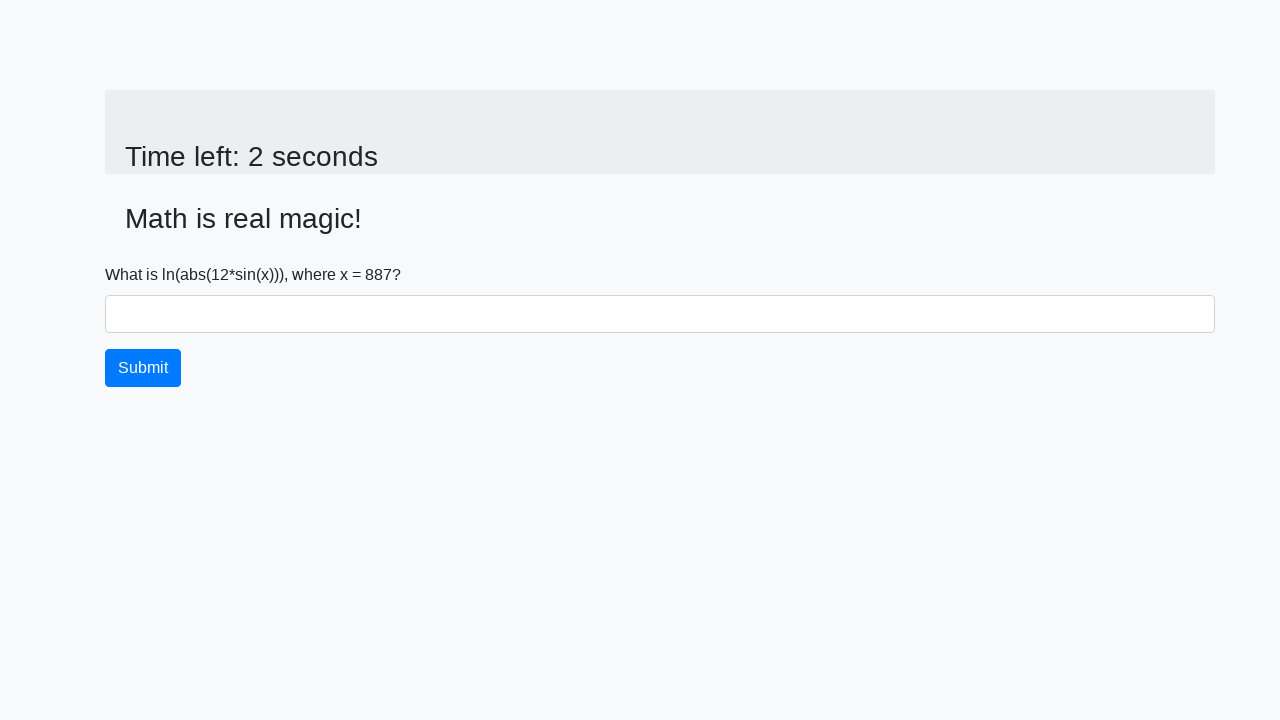

Filled answer field with calculated value: 2.3543635754955137 on input#answer
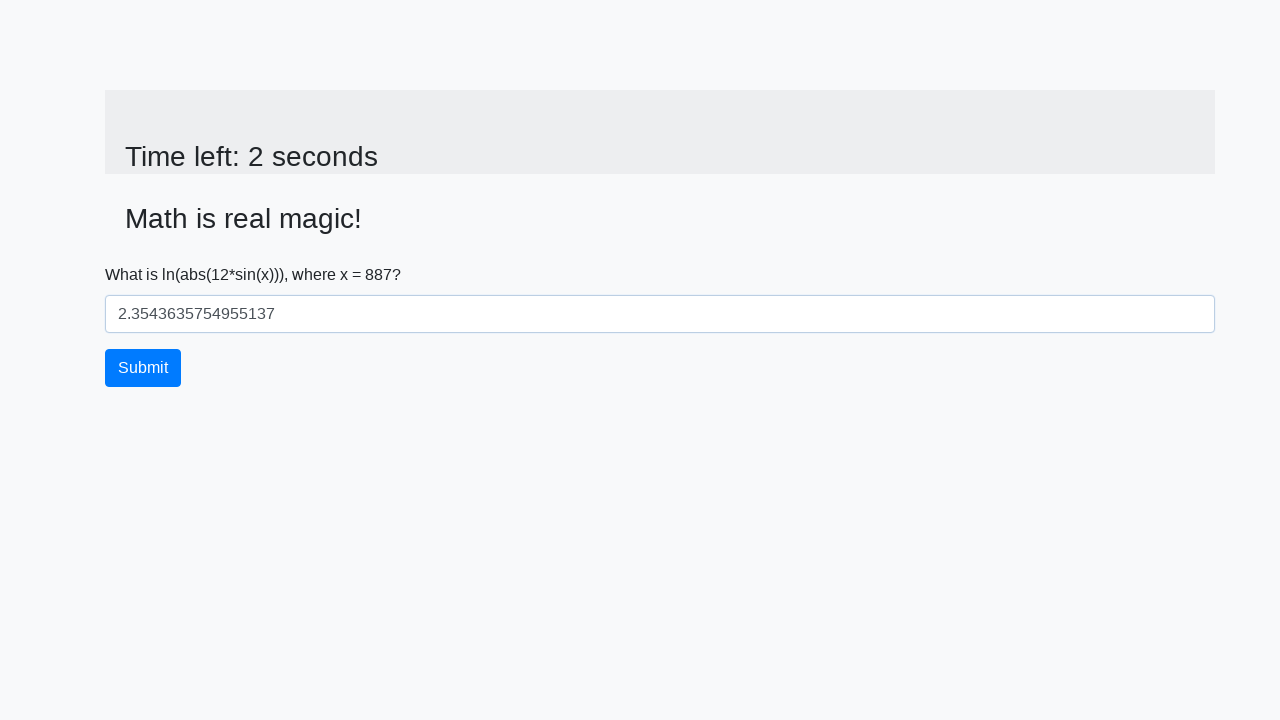

Clicked submit button to complete form at (143, 368) on button.btn
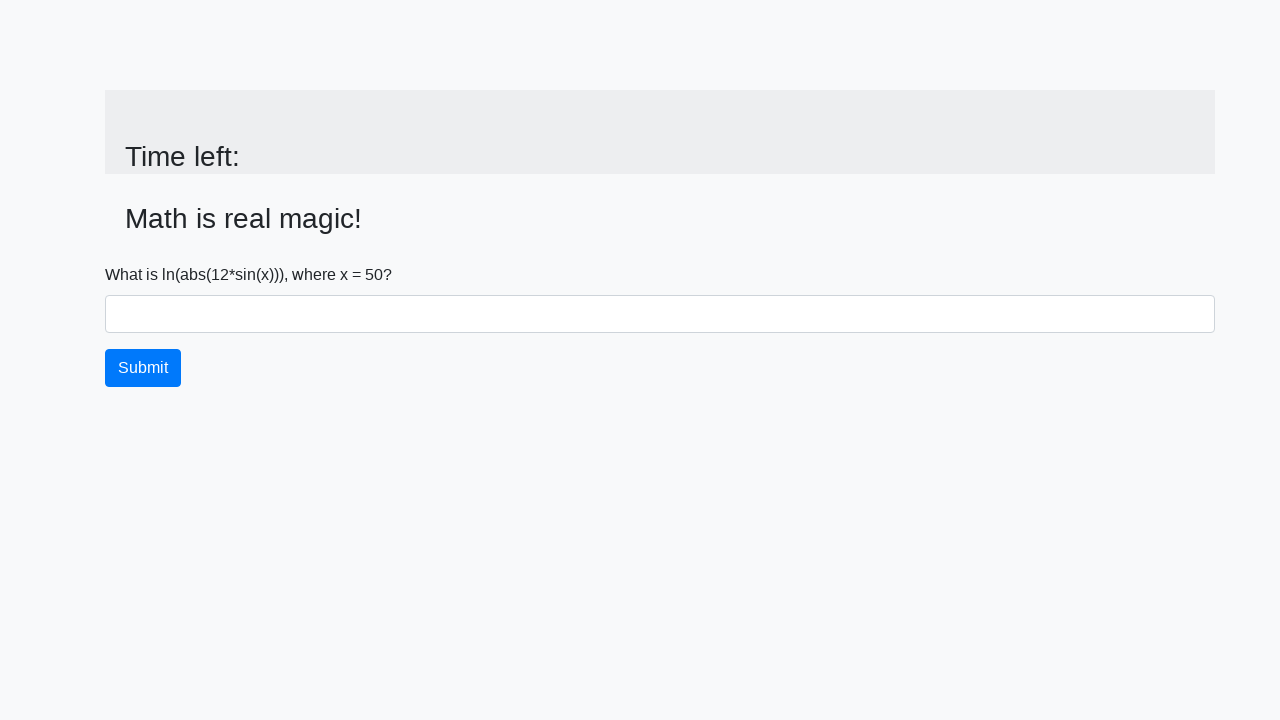

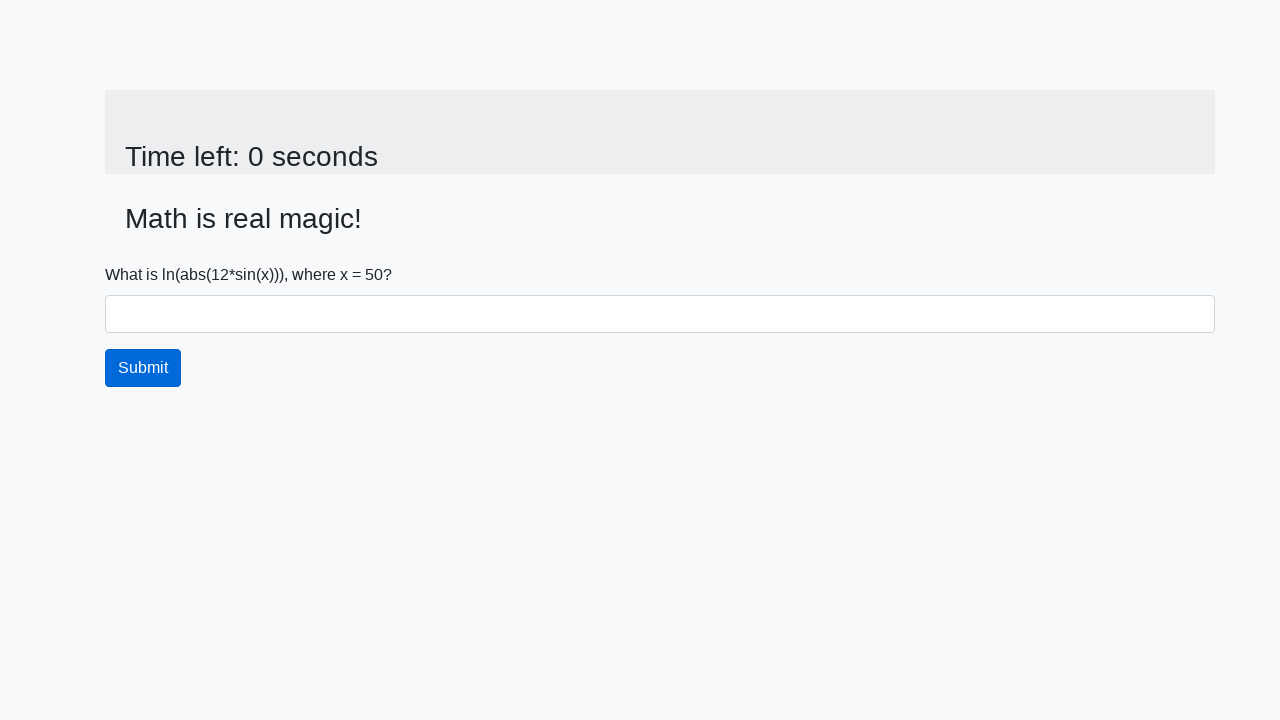